Tests the Zappos homepage search functionality by entering "Green Shoes" in the search field and submitting the search form.

Starting URL: https://www.zappos.com

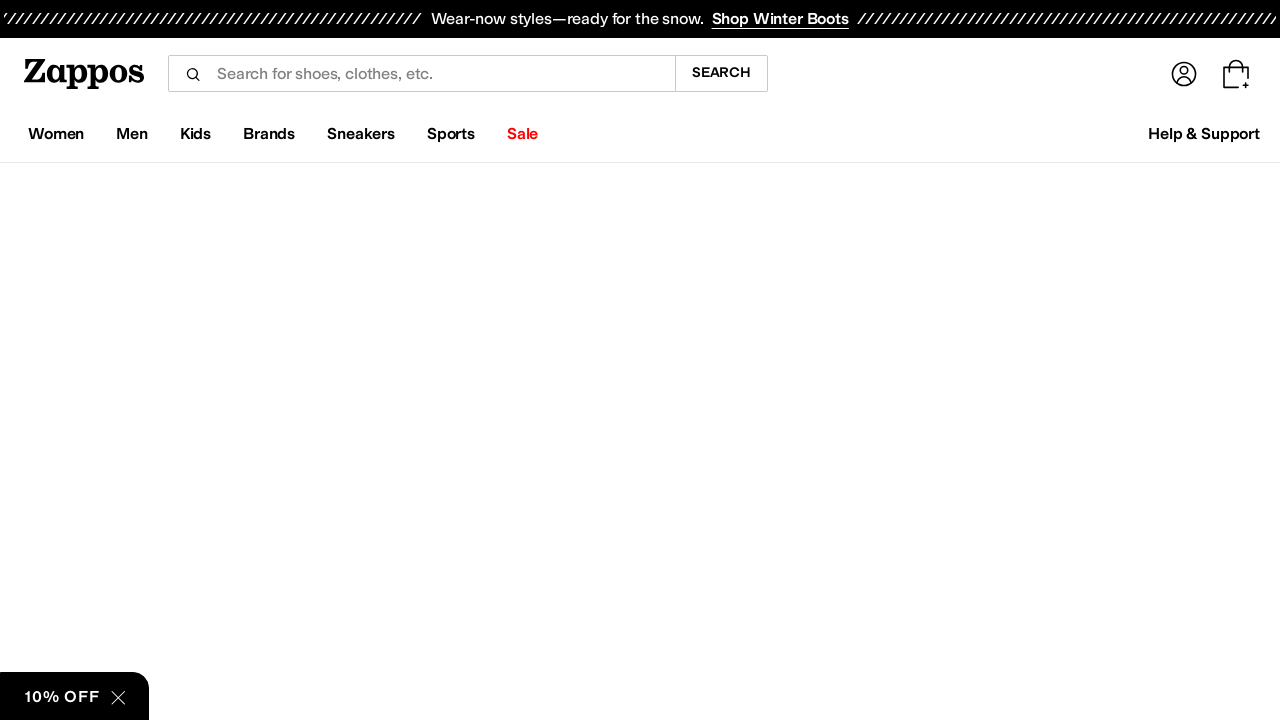

Filled search field with 'Green Shoes' on input[name='term']
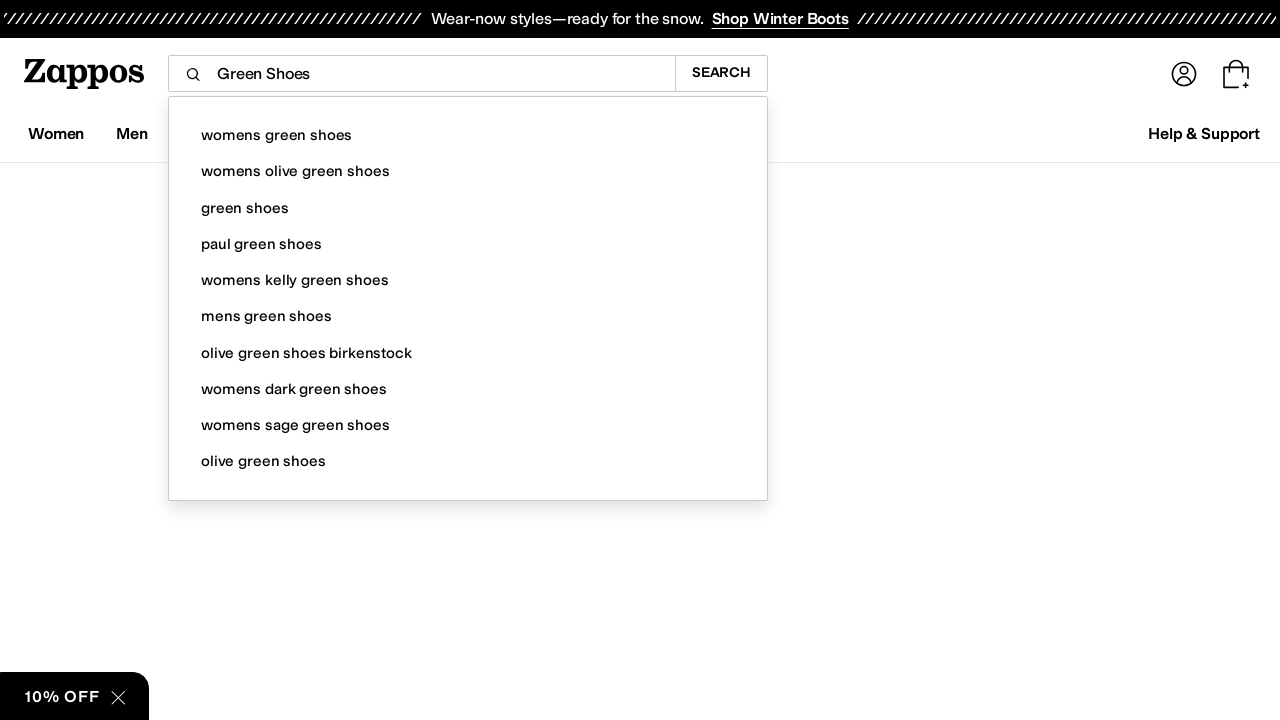

Submitted search form by pressing Enter on input[name='term']
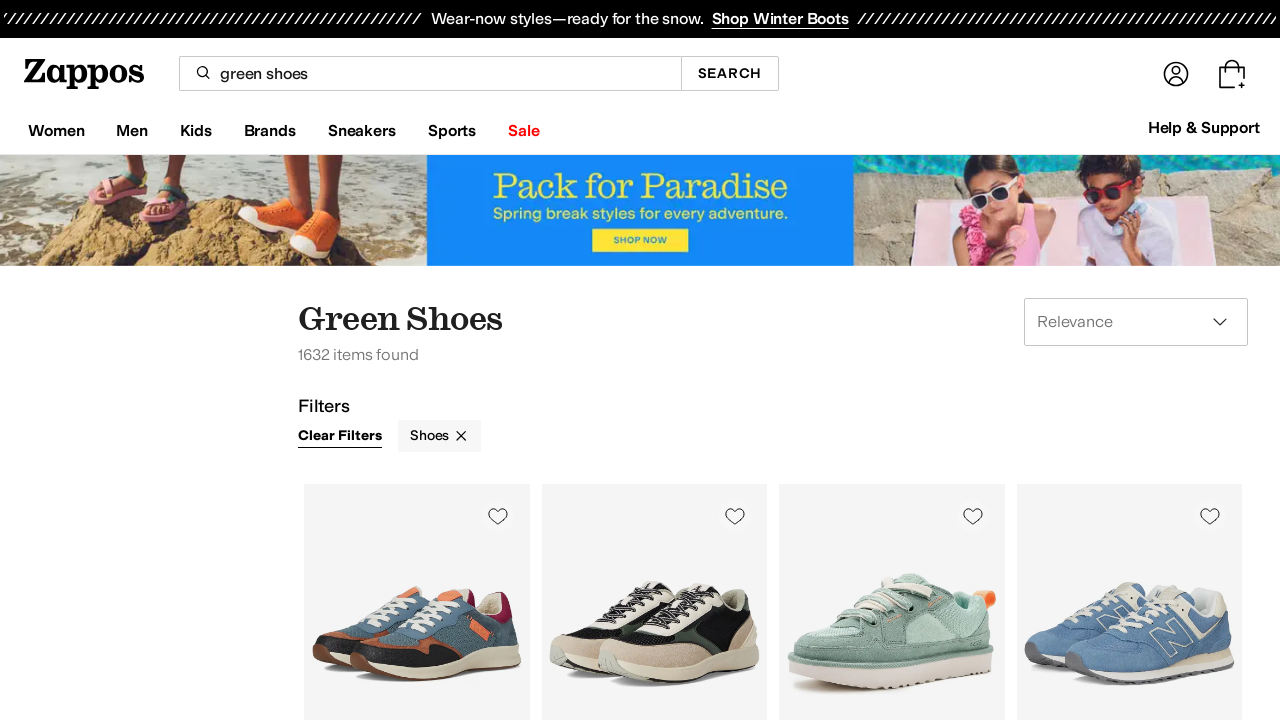

Search results page loaded (networkidle)
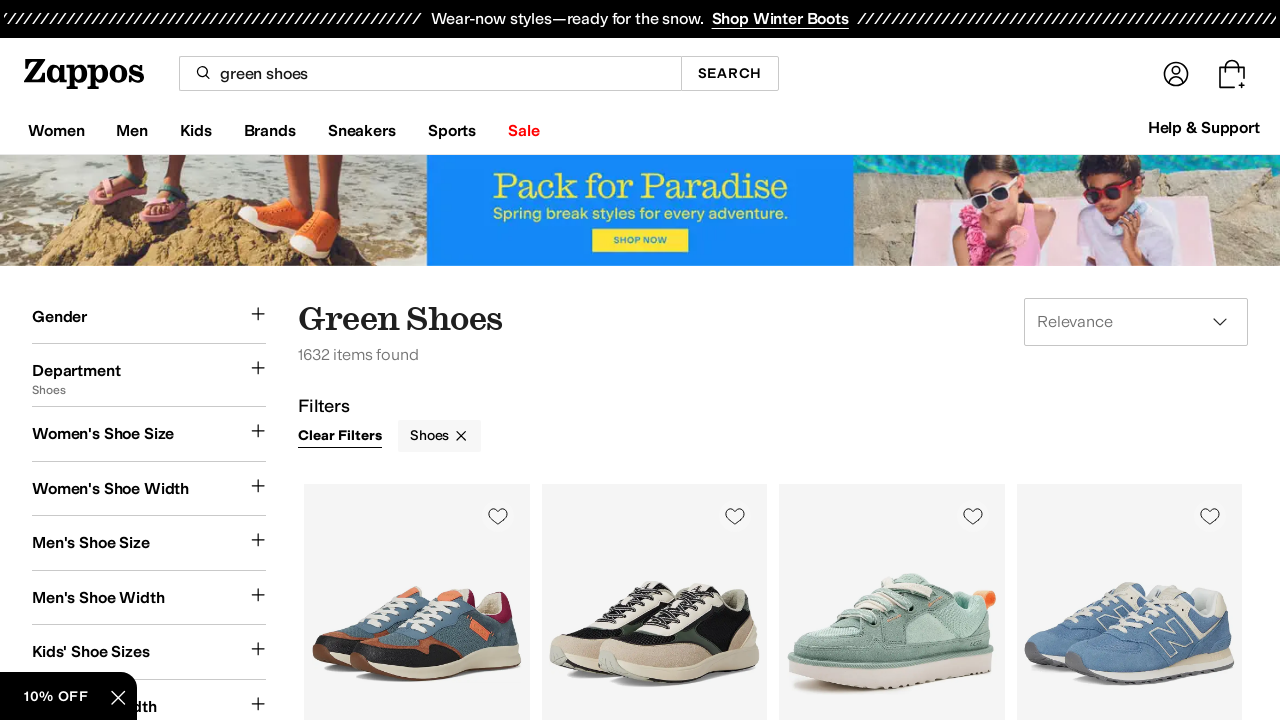

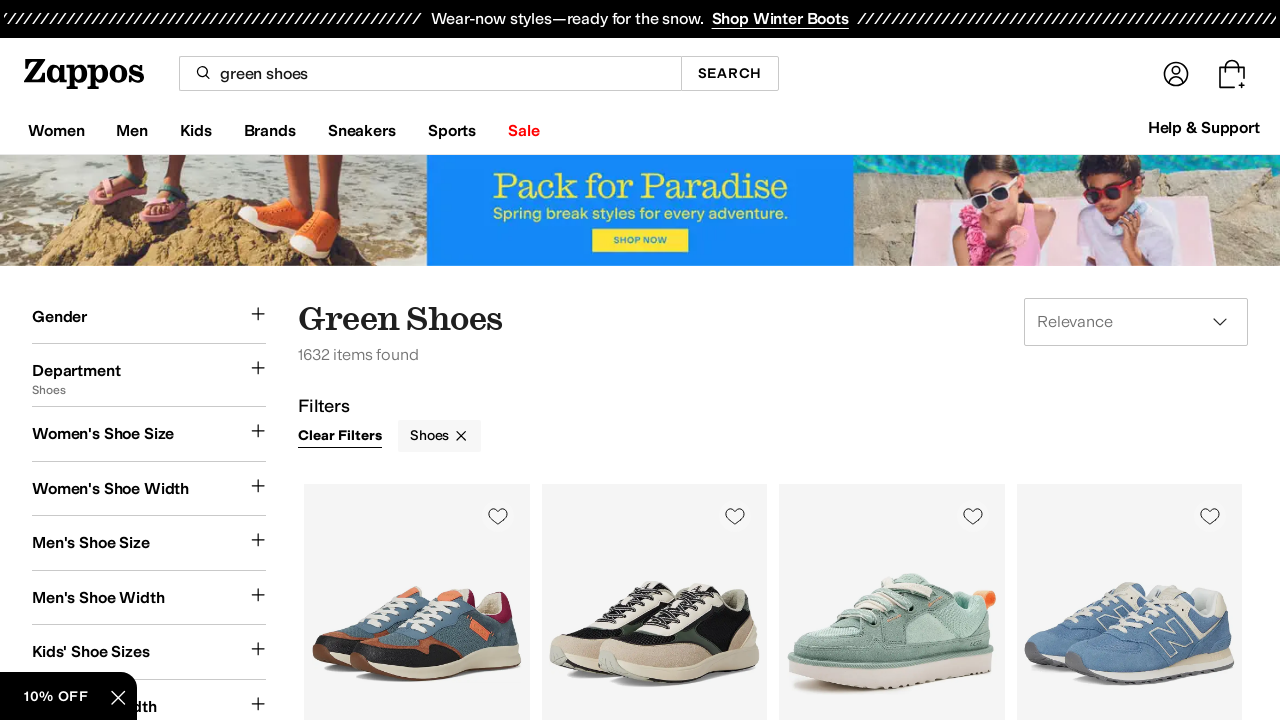